Tests a jQuery combo tree dropdown widget by opening the dropdown and attempting to select a specific choice from the available options.

Starting URL: https://www.jqueryscript.net/demo/Drop-Down-Combo-Tree/

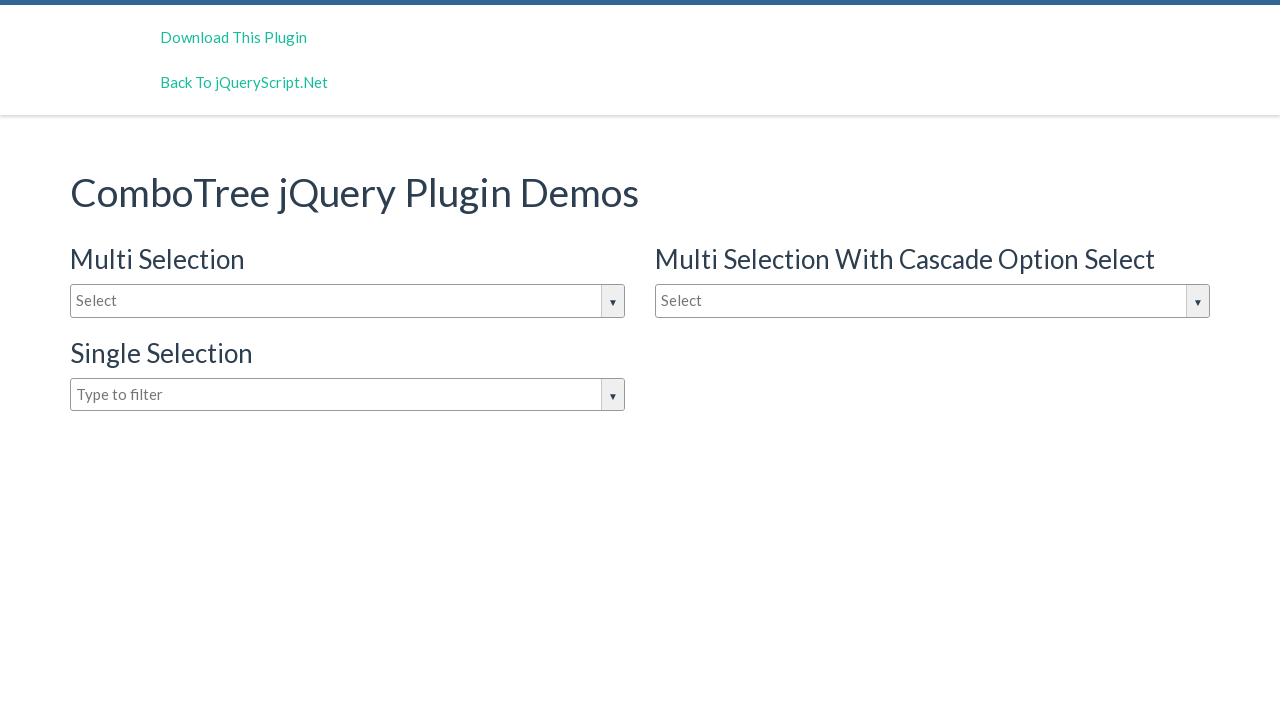

Clicked on the input box to open the dropdown at (348, 301) on #justAnInputBox
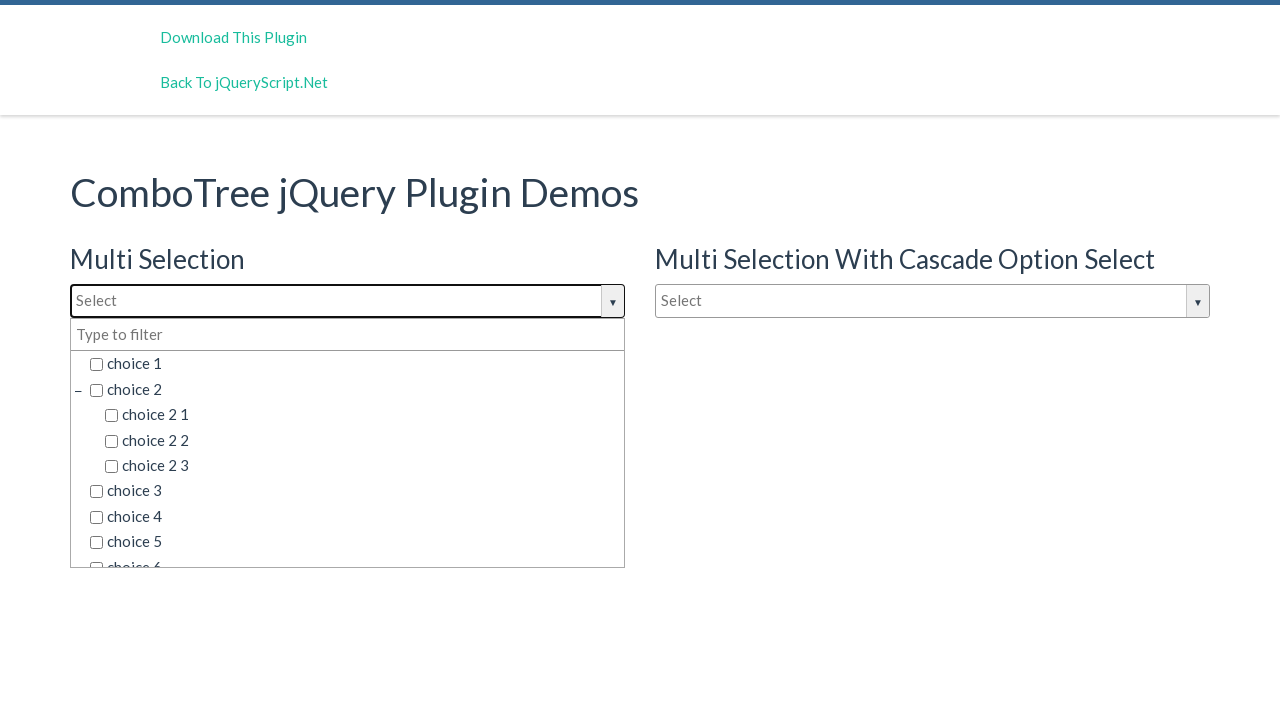

Dropdown options are now visible
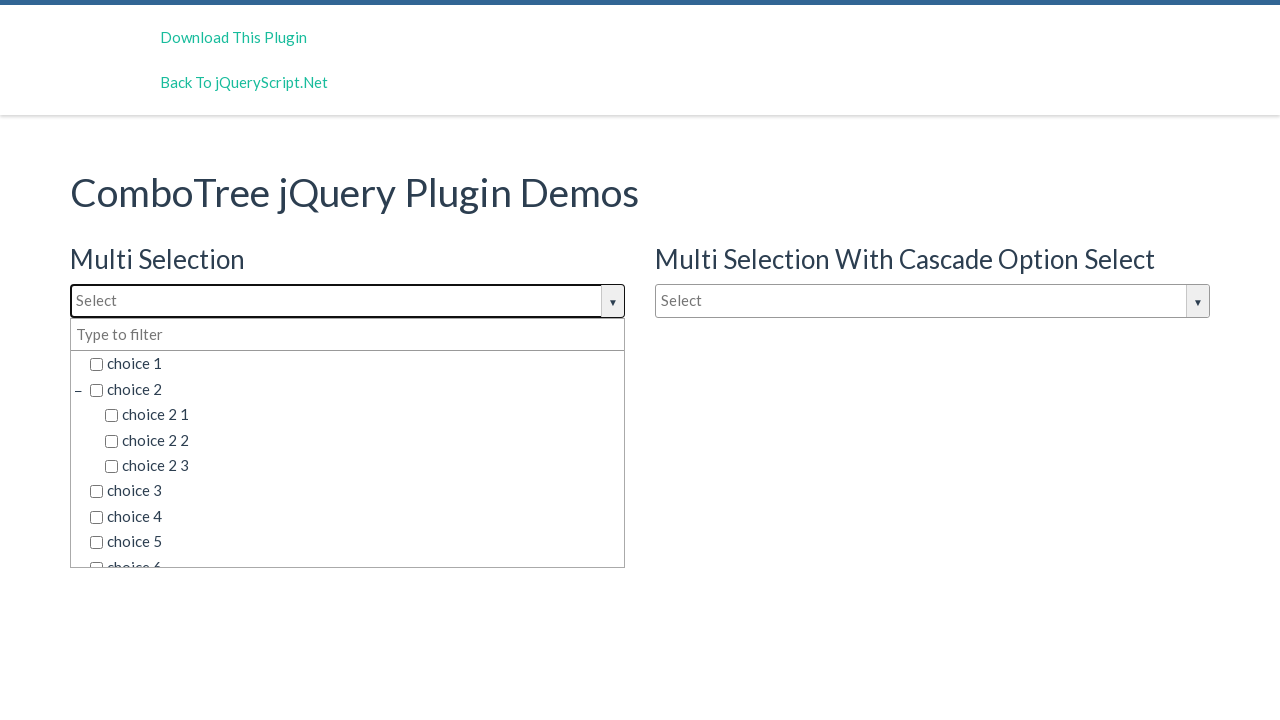

Retrieved all 45 available choice elements
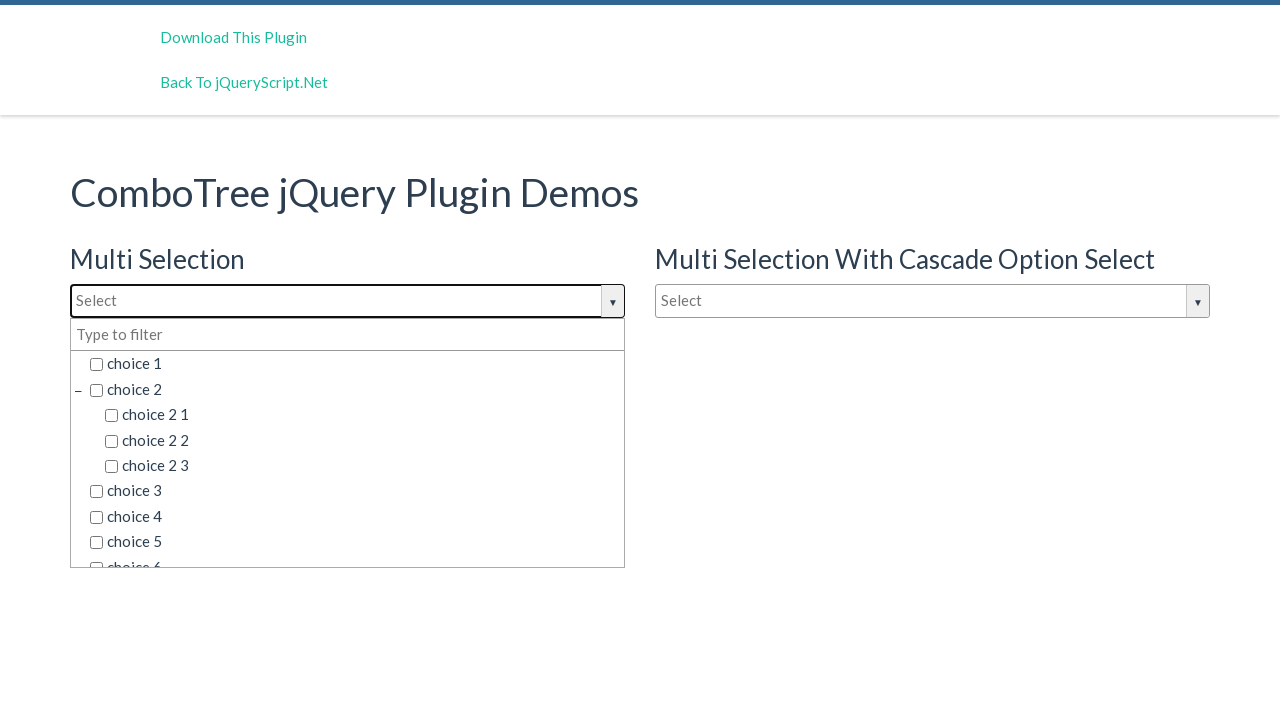

Target choice not found, clicked on the first available choice as fallback at (355, 364) on span.comboTreeItemTitle >> nth=0
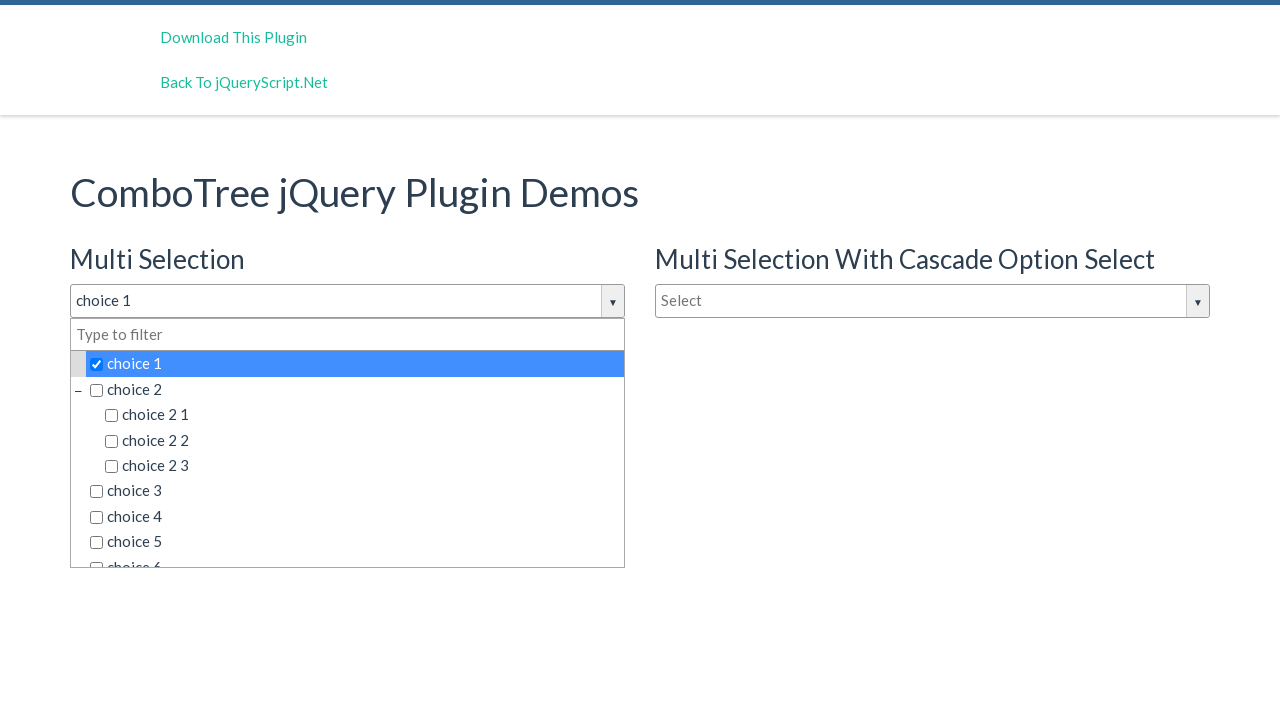

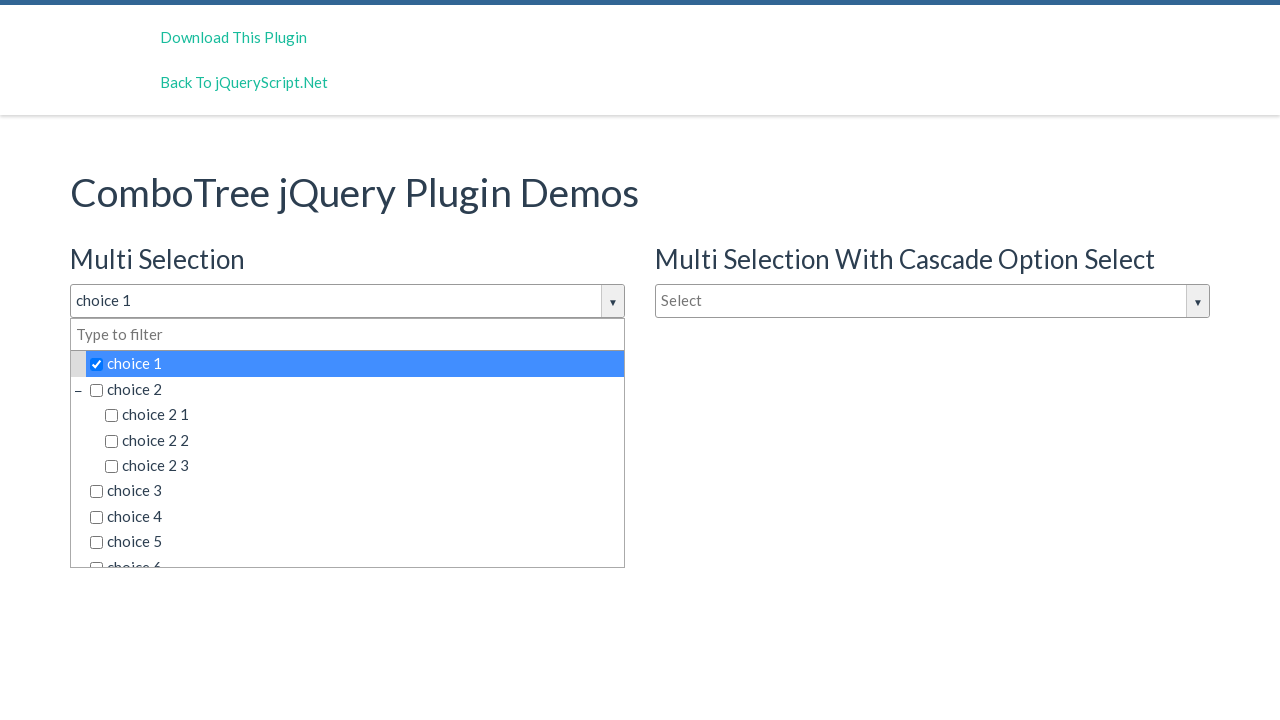